Tests the Primary button by navigating to the buttons page and clicking the Primary button to verify it's displayed and enabled

Starting URL: http://formy-project.herokuapp.com

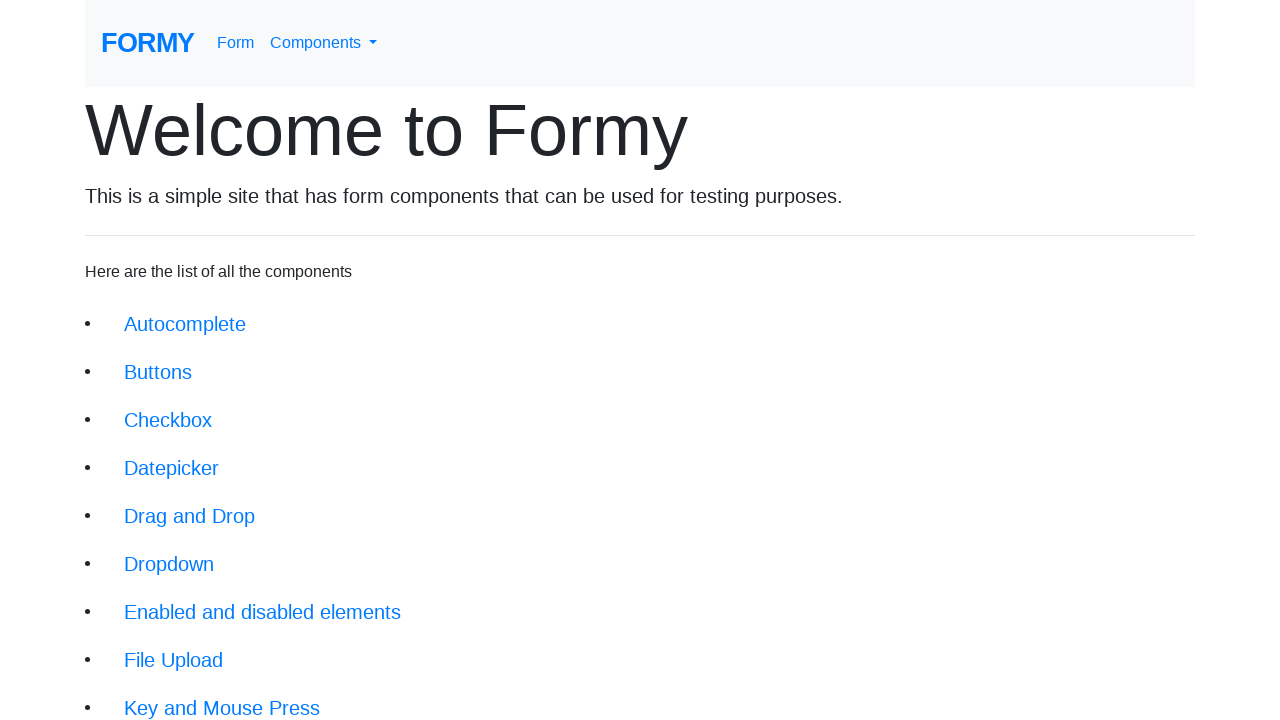

Clicked on the Buttons link from the main page at (158, 372) on xpath=/html/body/div/div/li[2]/a
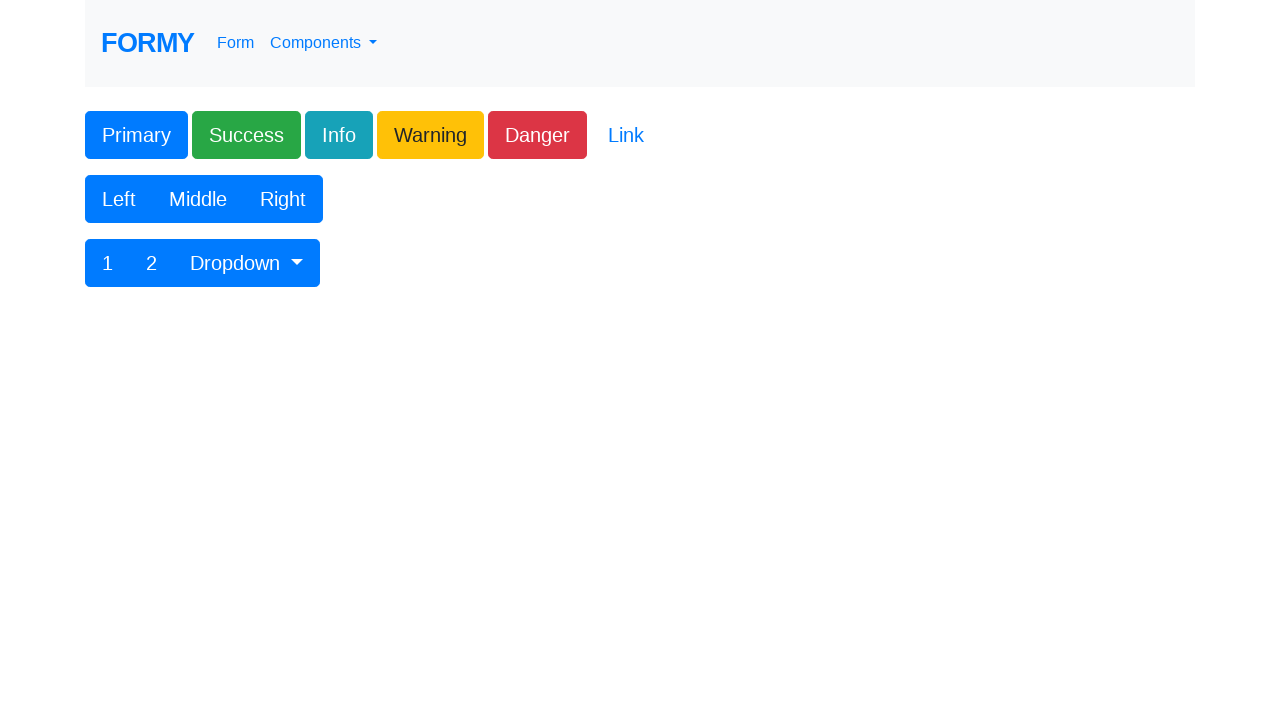

Buttons page loaded and Primary button is visible
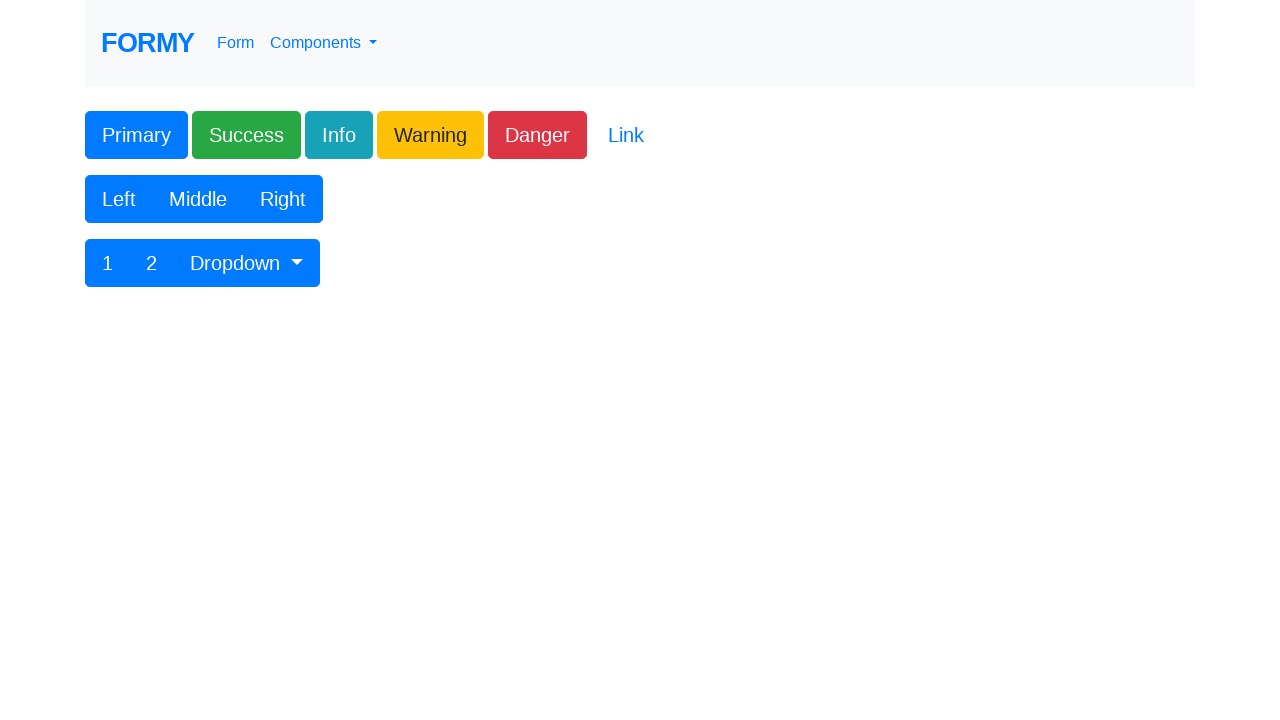

Clicked the Primary button at (136, 135) on xpath=/html/body/div/form/div[1]/div/div/button[1]
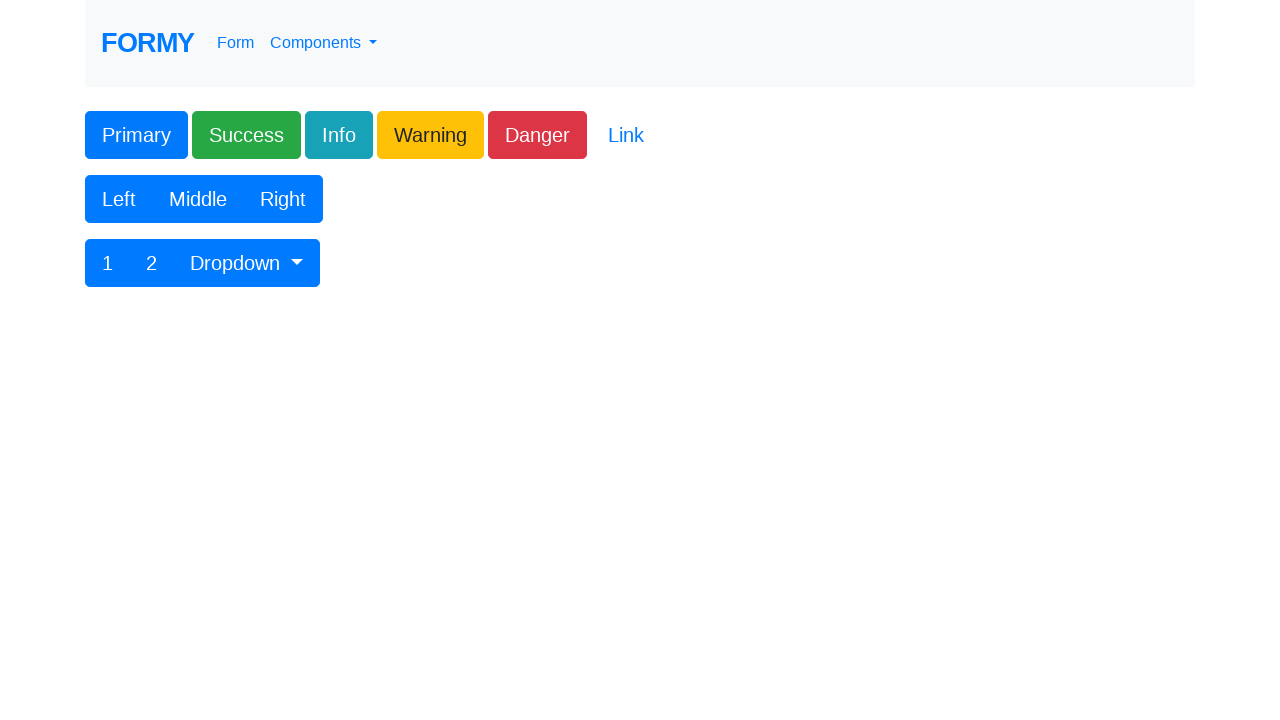

Clicked the Primary button again to verify it's still clickable and enabled at (136, 135) on xpath=/html/body/div/form/div[1]/div/div/button[1]
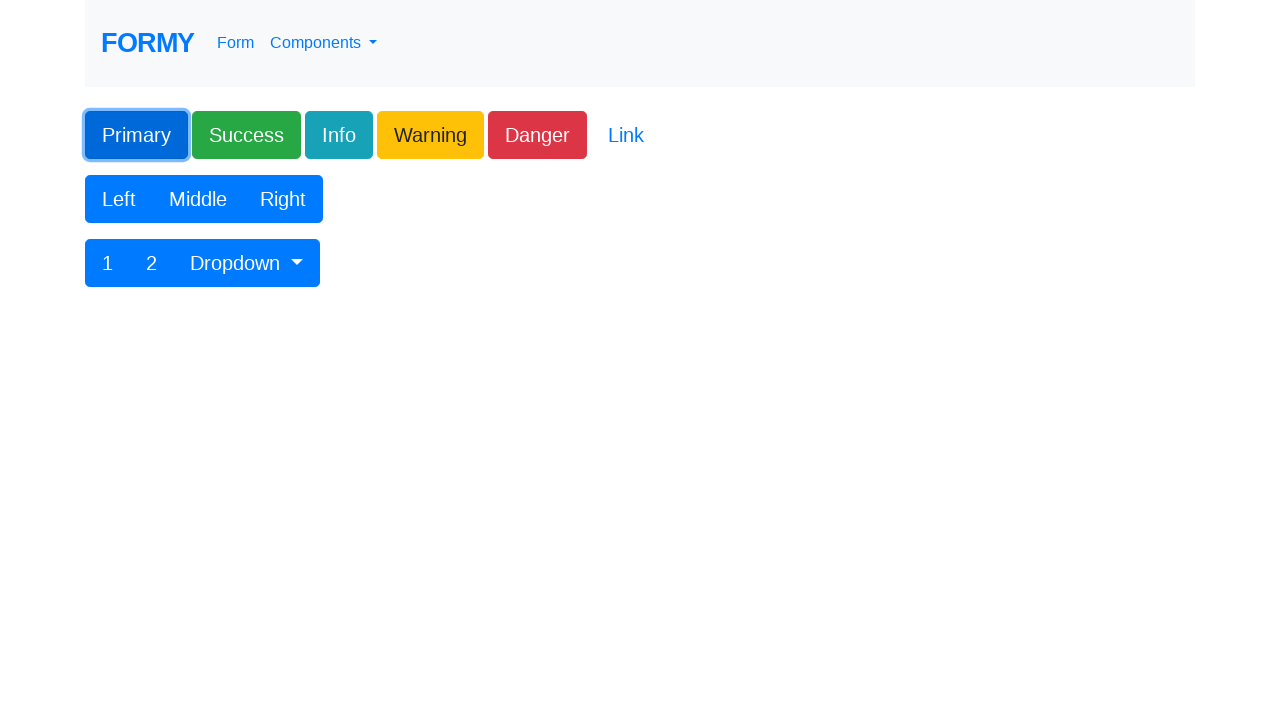

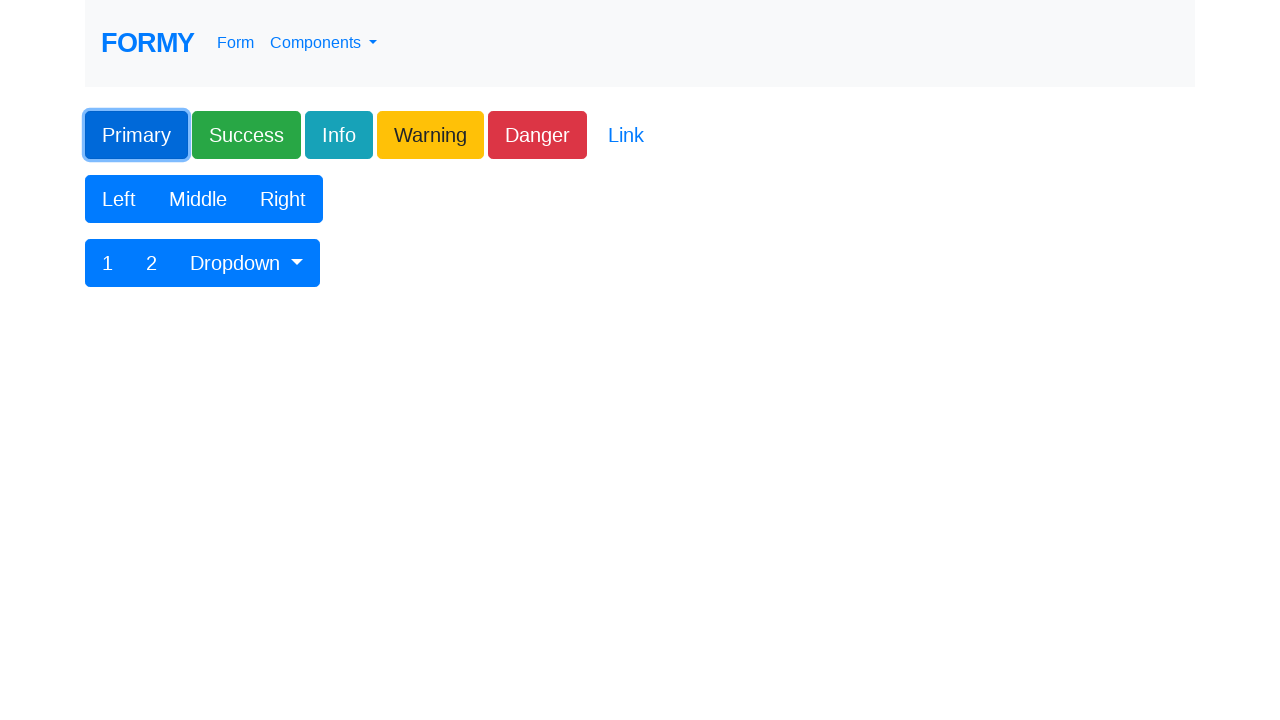